Opens the VWO application page and verifies that the login page loads correctly by checking the page title is "Login - VWO"

Starting URL: https://app.vwo.com

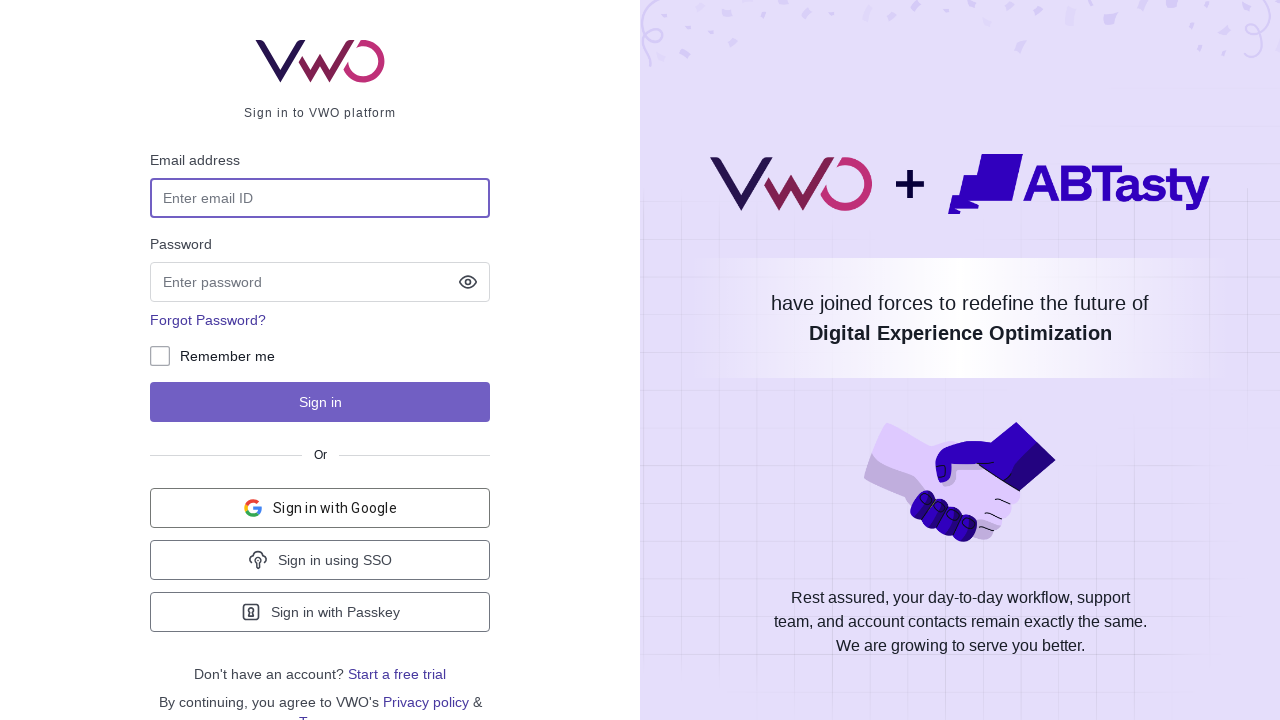

Set viewport size to 1920x1080
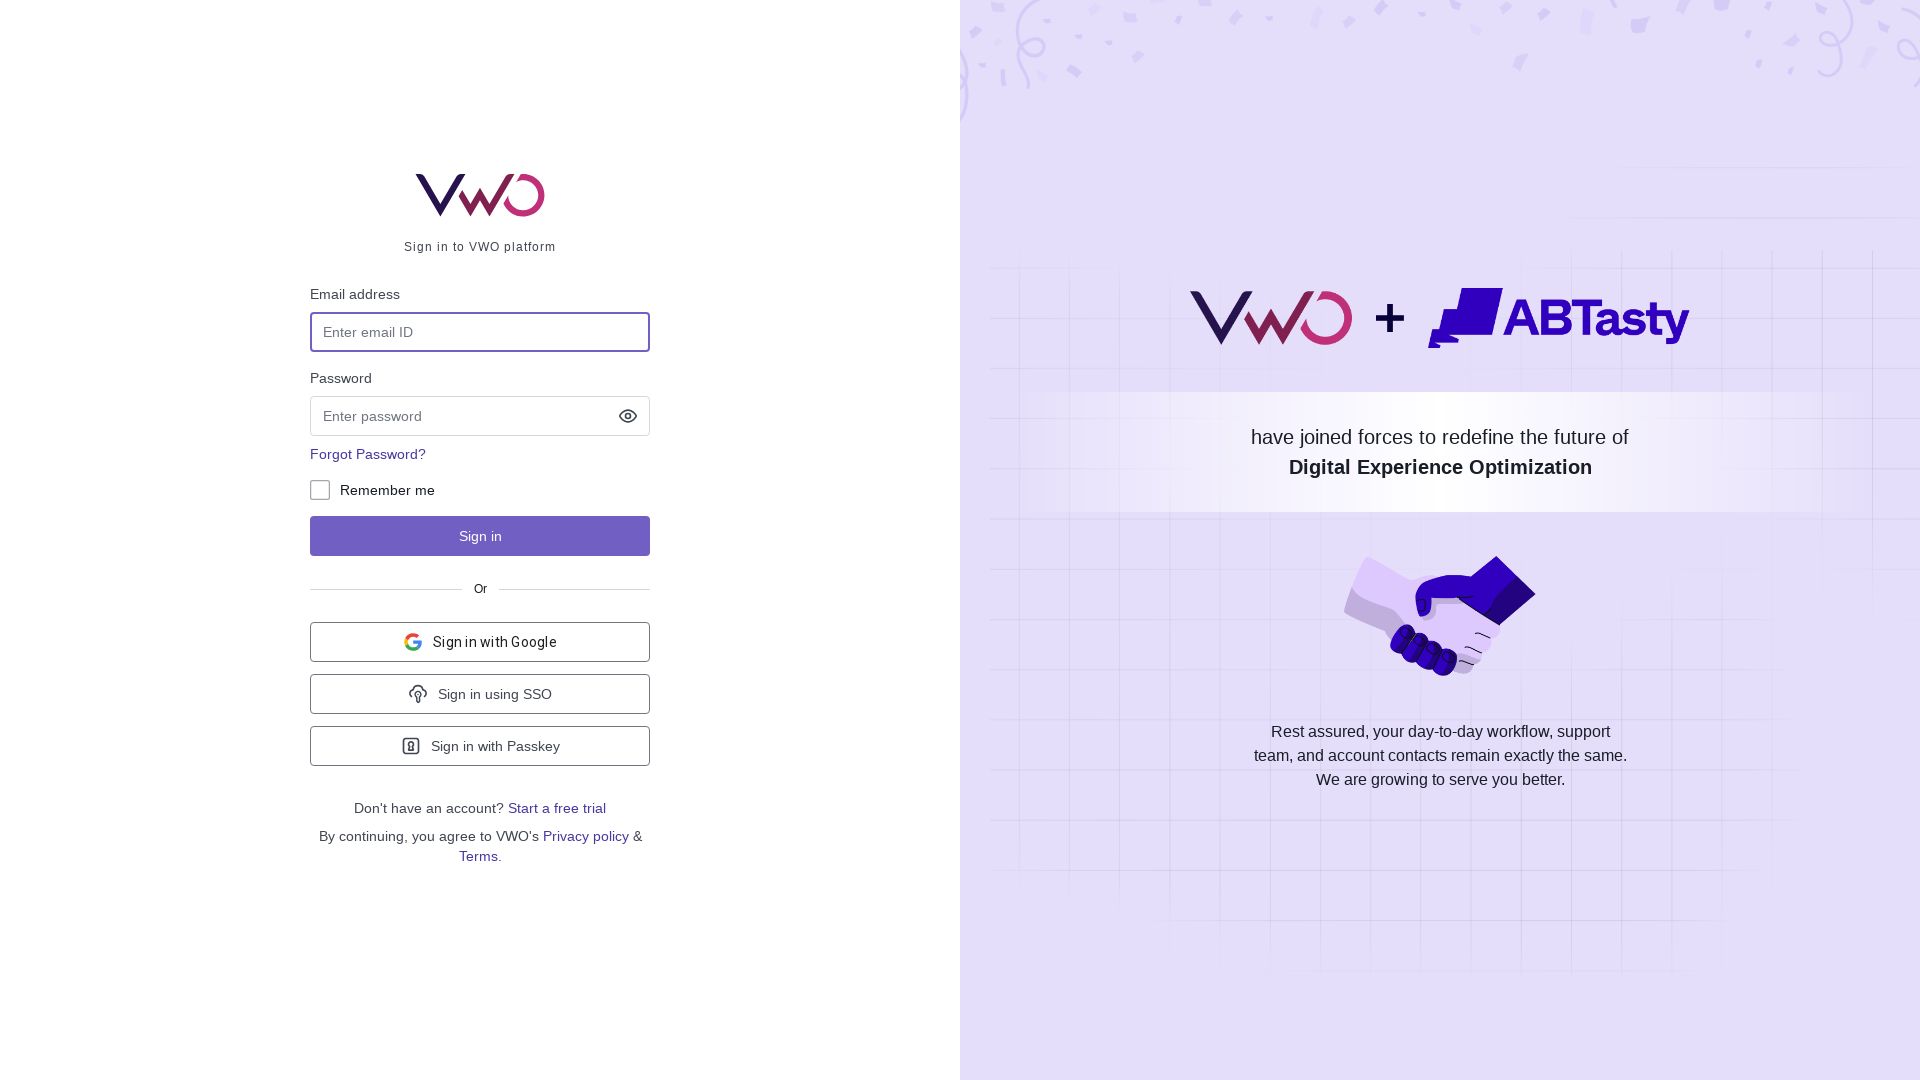

Waited for page DOM content to load
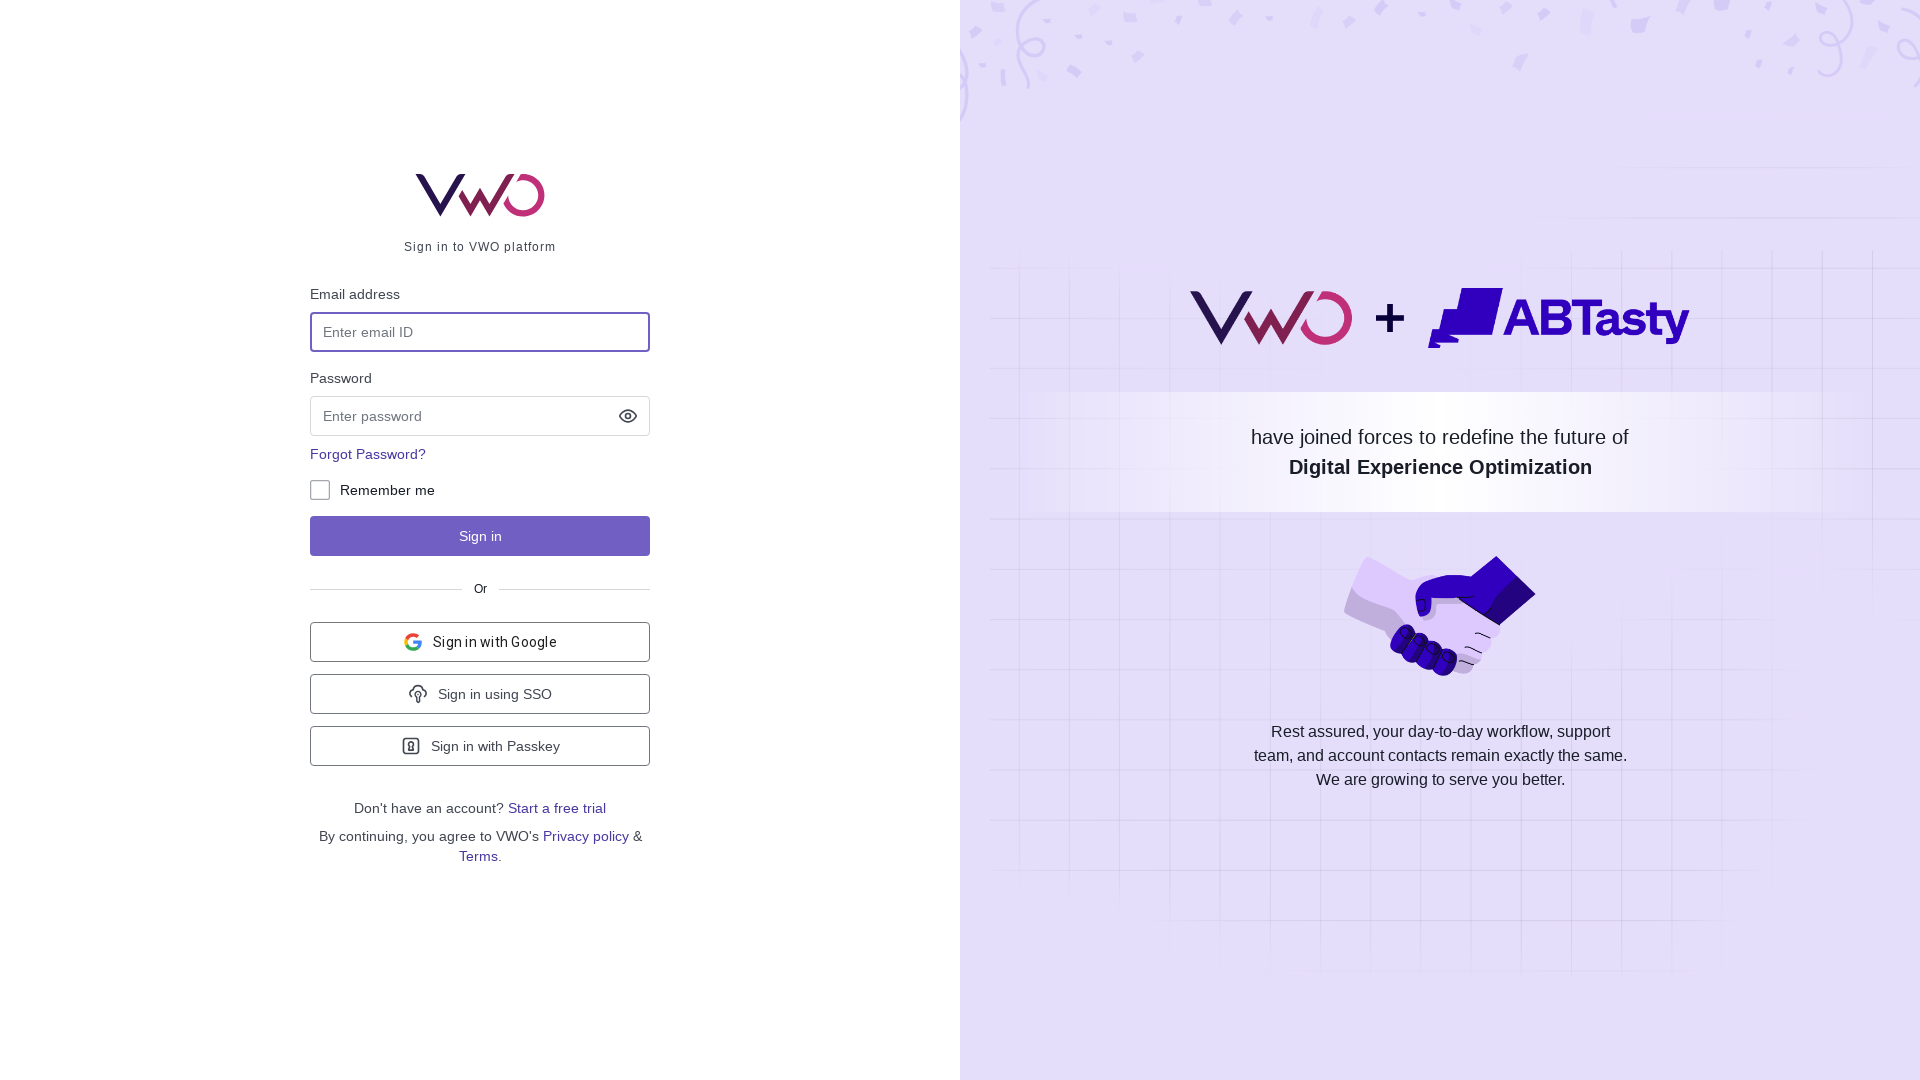

Verified page title is 'Login - VWO'
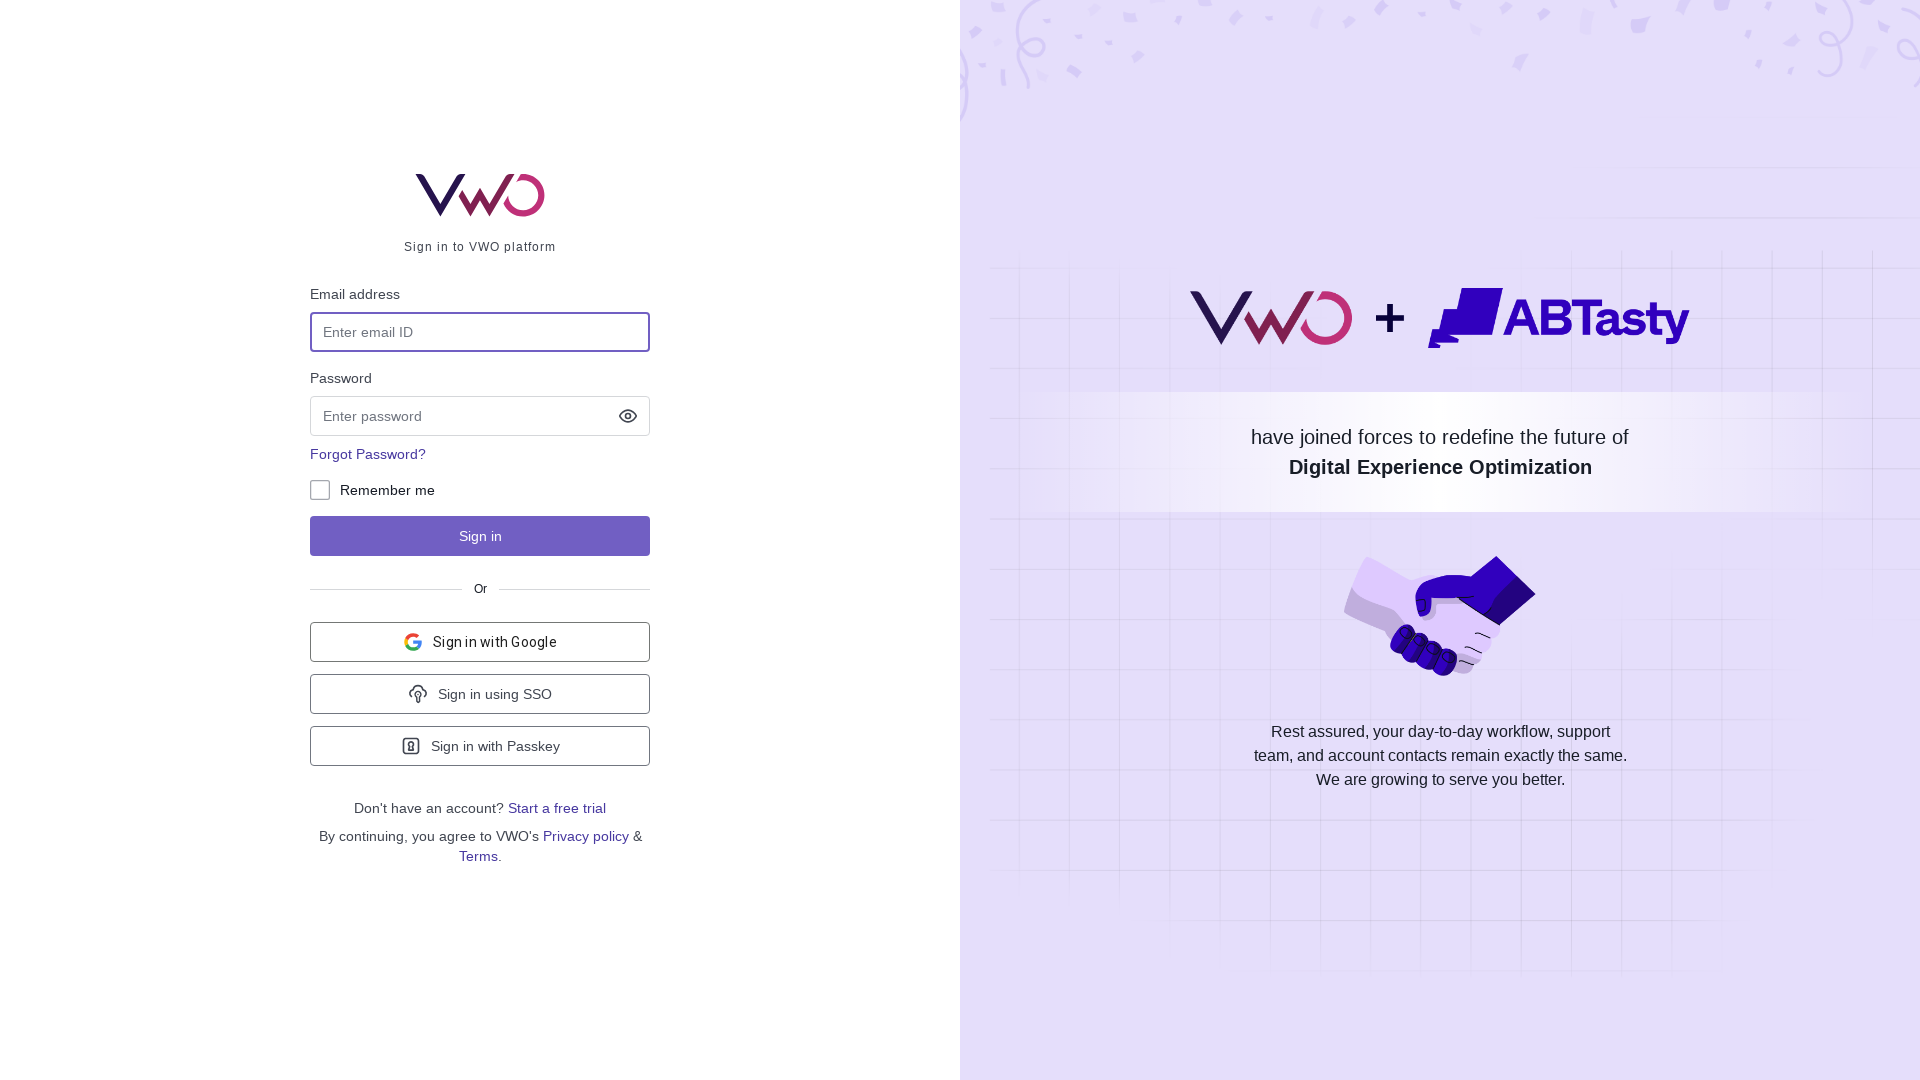

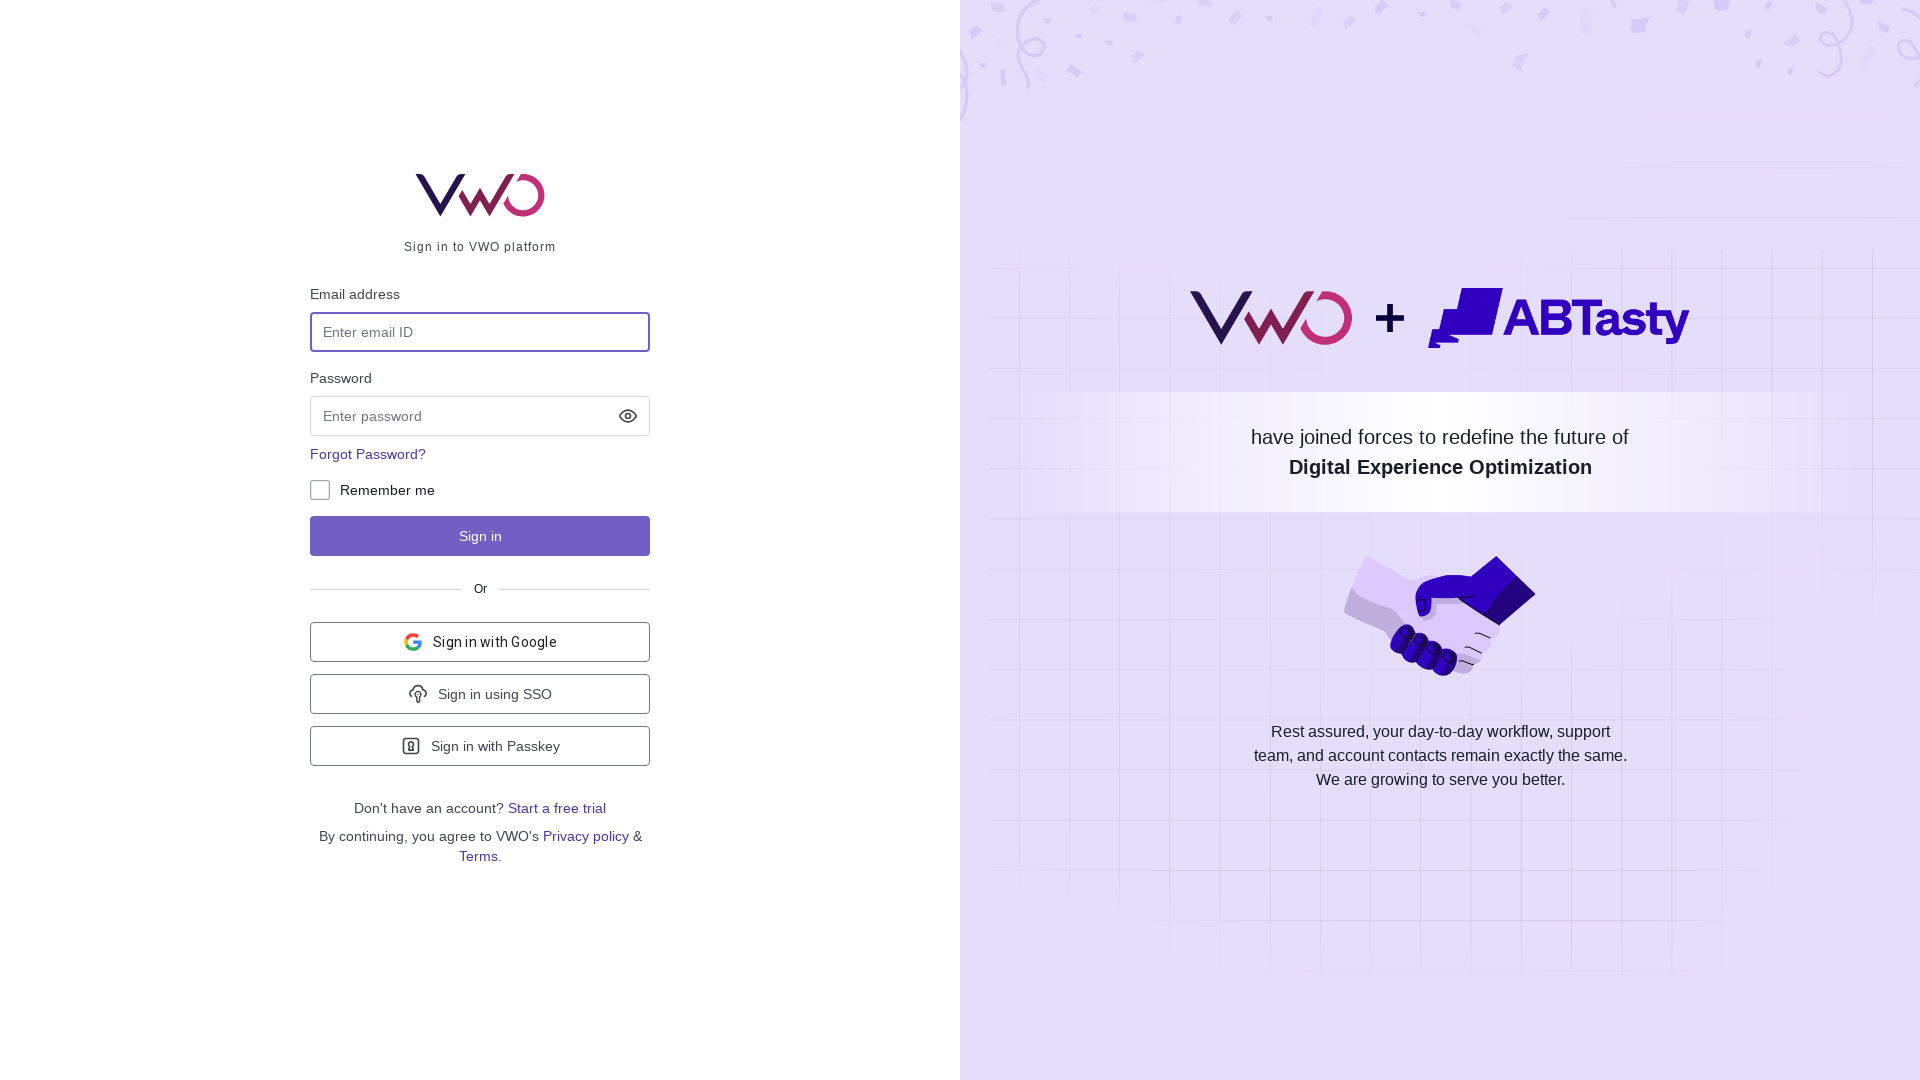